Tests a simple form by filling in first name, last name, city, and country fields using different selector strategies, then submitting the form

Starting URL: http://suninjuly.github.io/simple_form_find_task.html

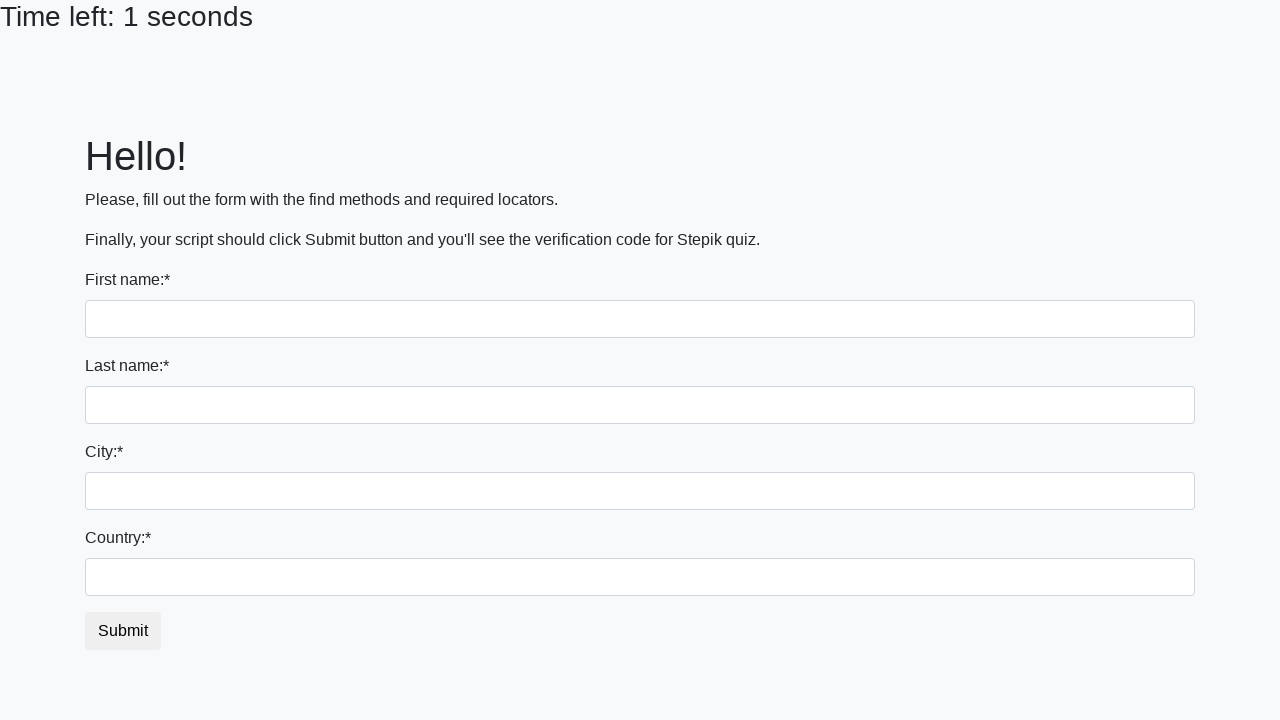

Filled first name field with 'Ivan' on input
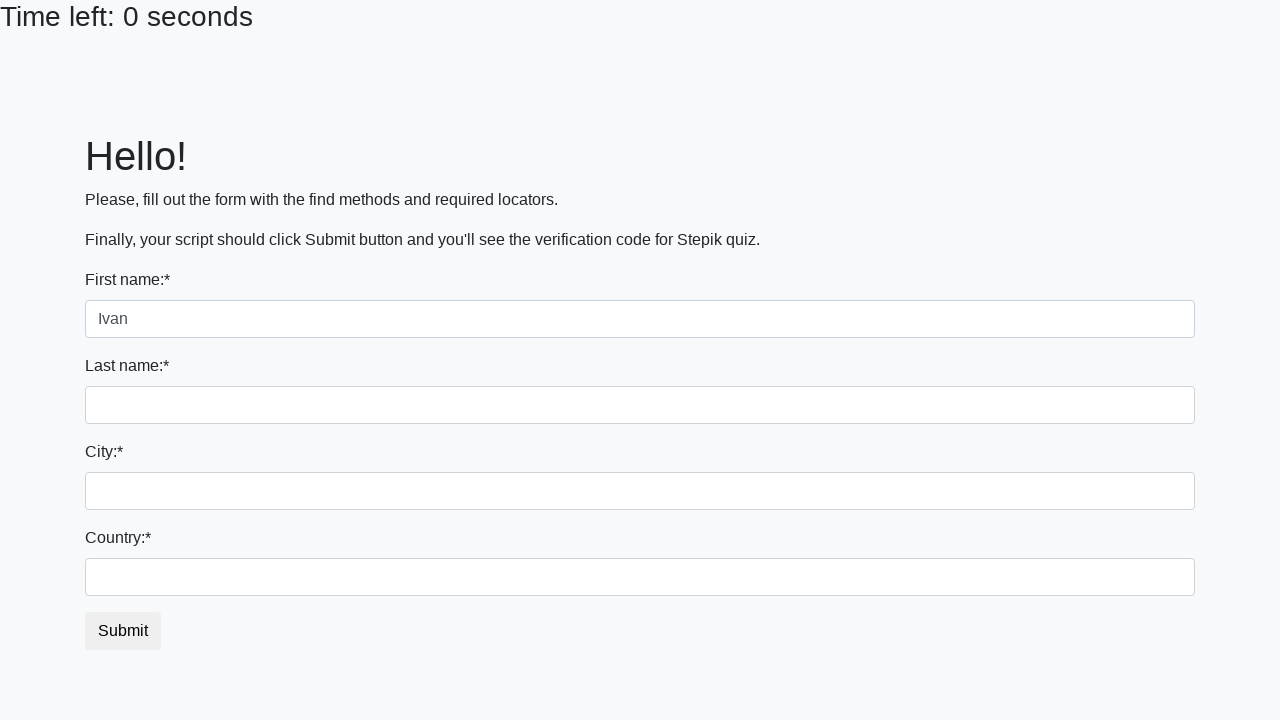

Filled last name field with 'Petrov' on input[name='last_name']
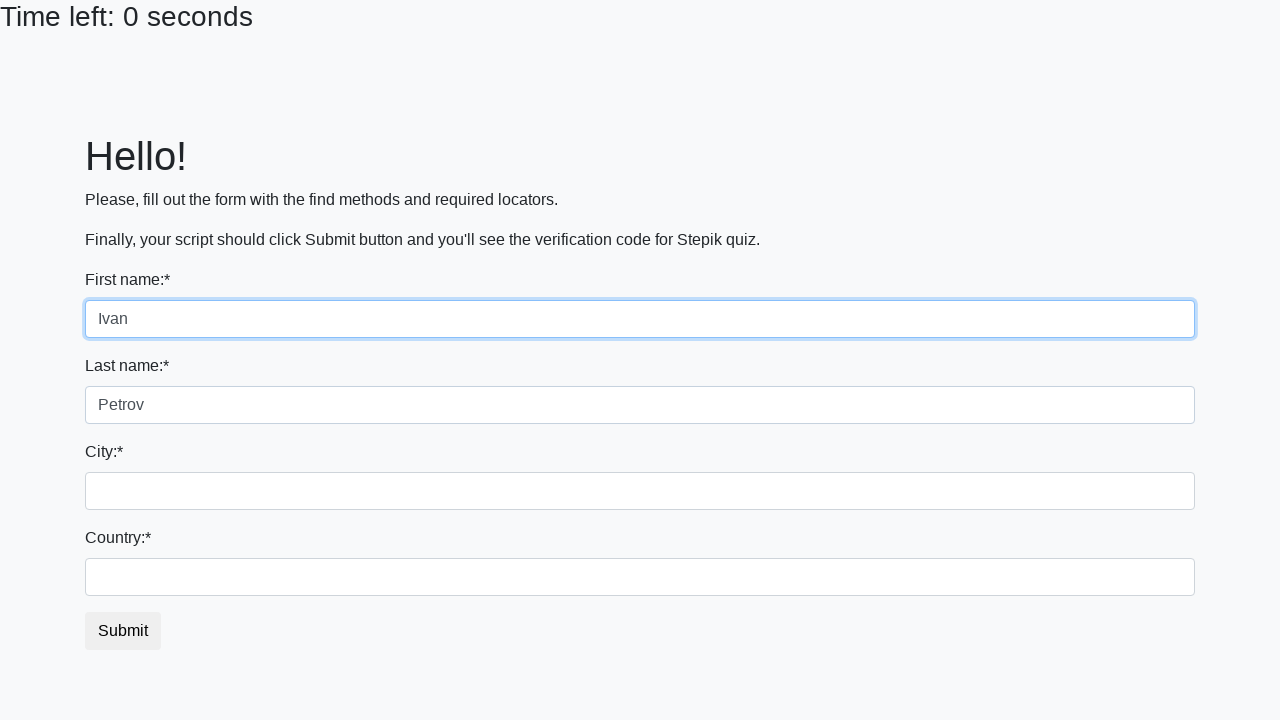

Filled city field with 'Smolensk' on .city
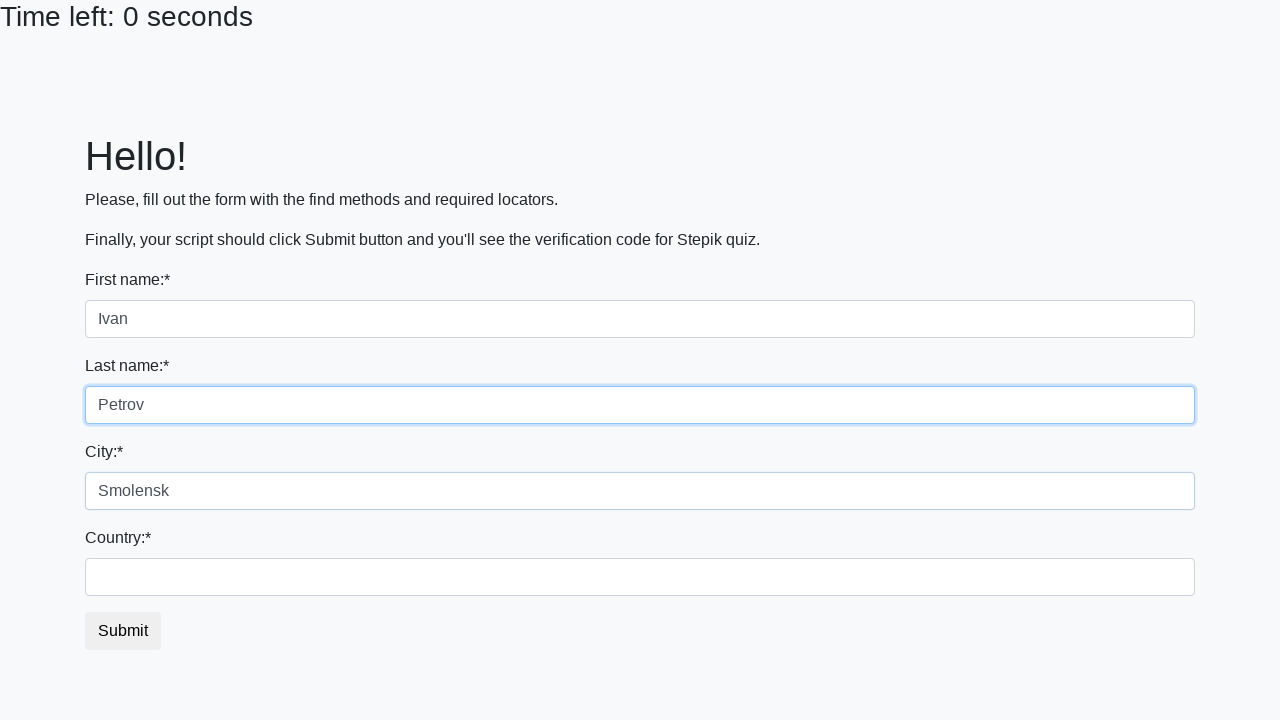

Filled country field with 'Russia' on #country
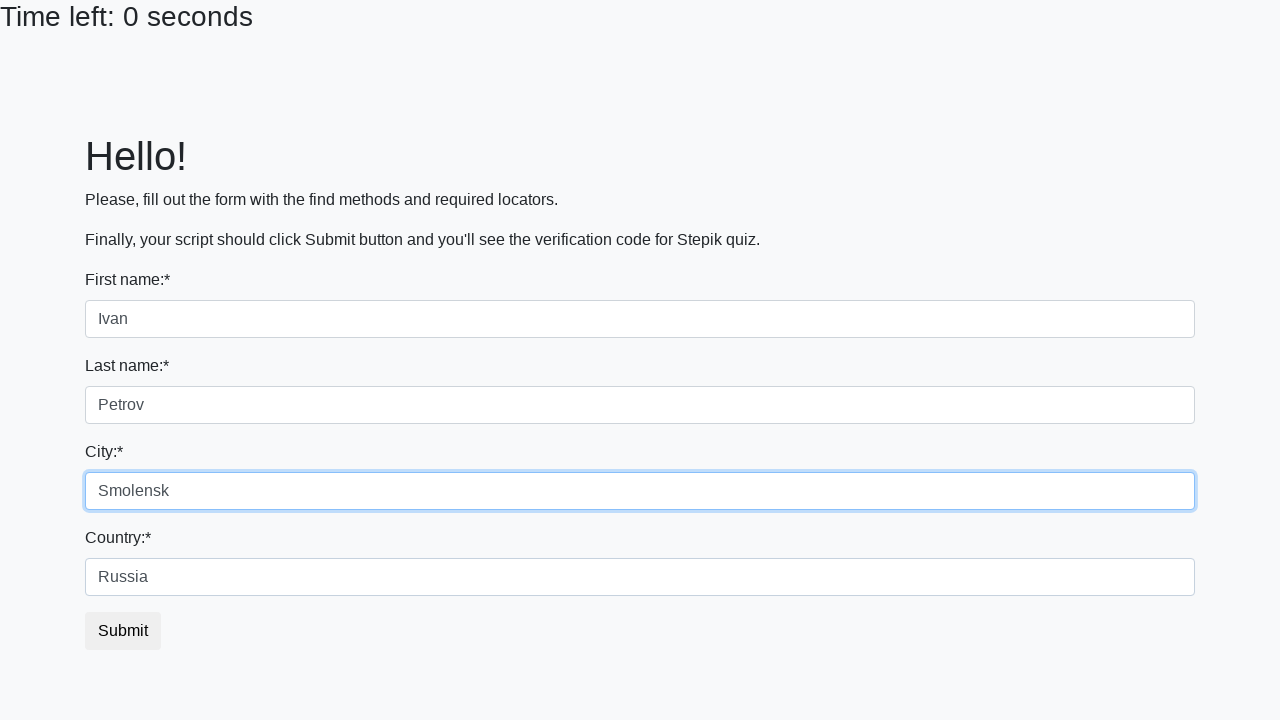

Clicked submit button to submit the form at (123, 631) on button.btn
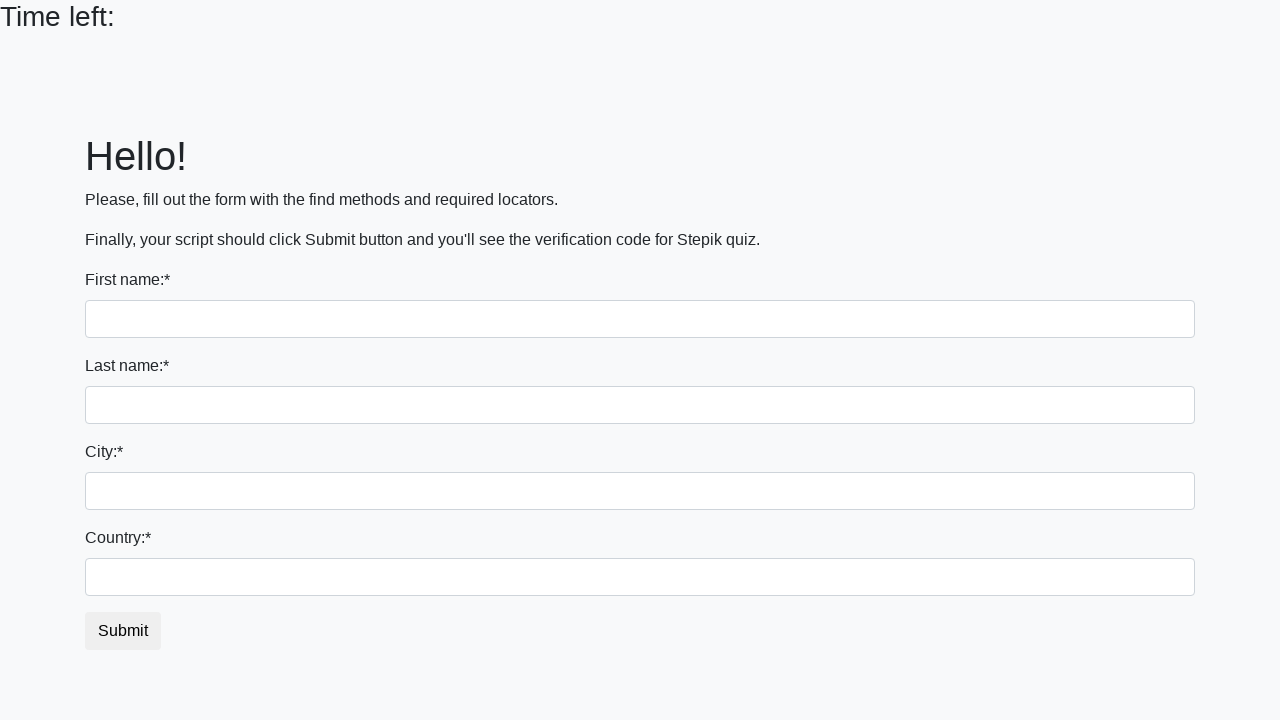

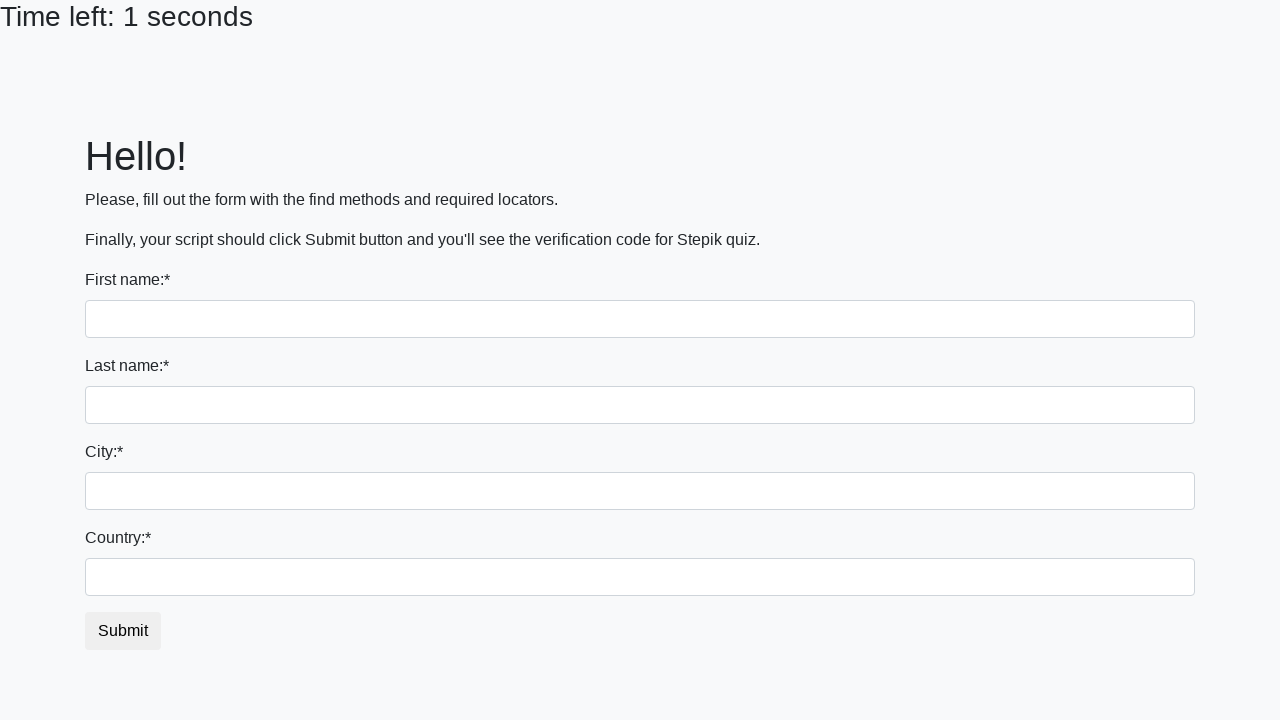